Tests hover functionality by navigating to the Hovers page and hovering over each figure element to reveal hidden content

Starting URL: https://the-internet.herokuapp.com/

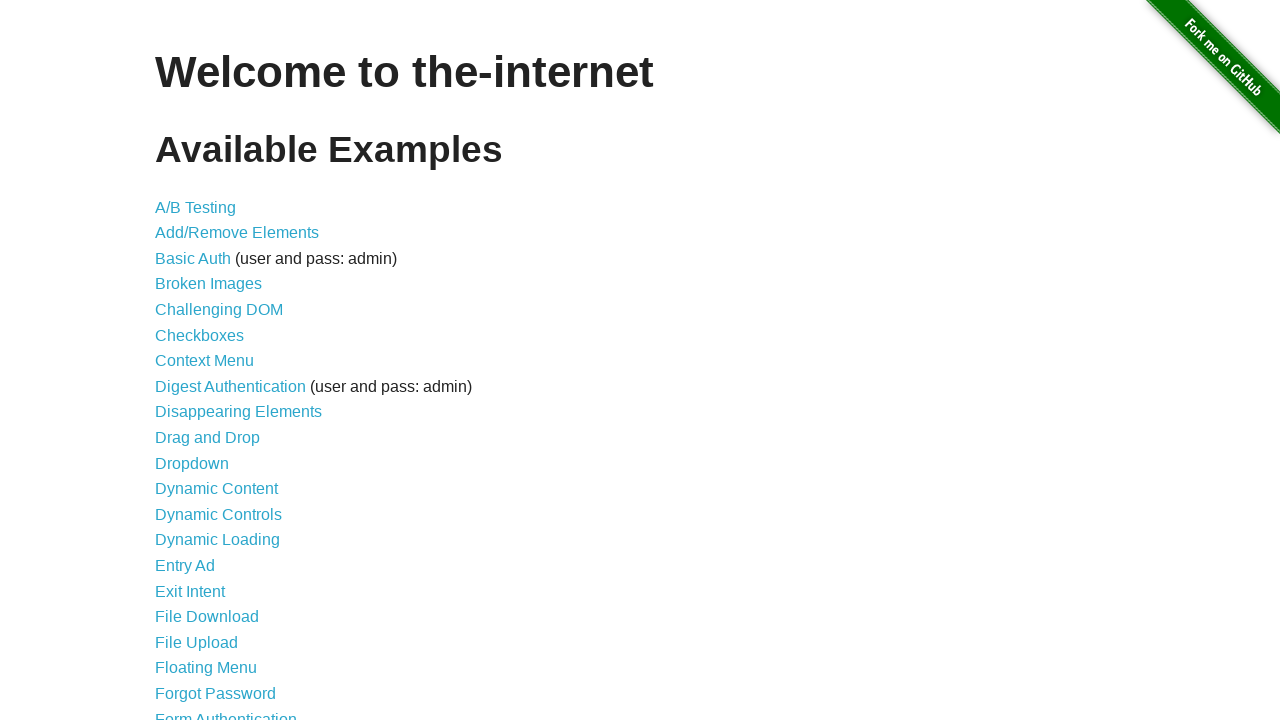

Navigated to the-internet.herokuapp.com homepage
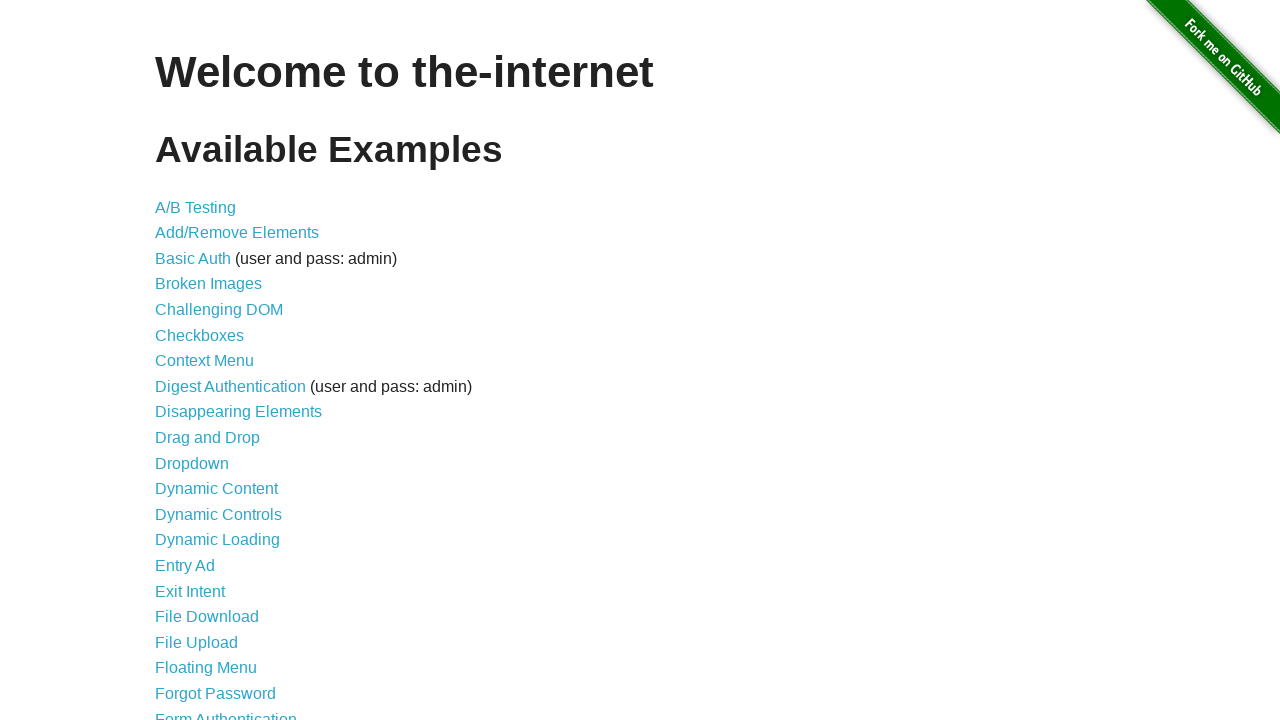

Clicked on the Hovers link at (180, 360) on text=Hovers
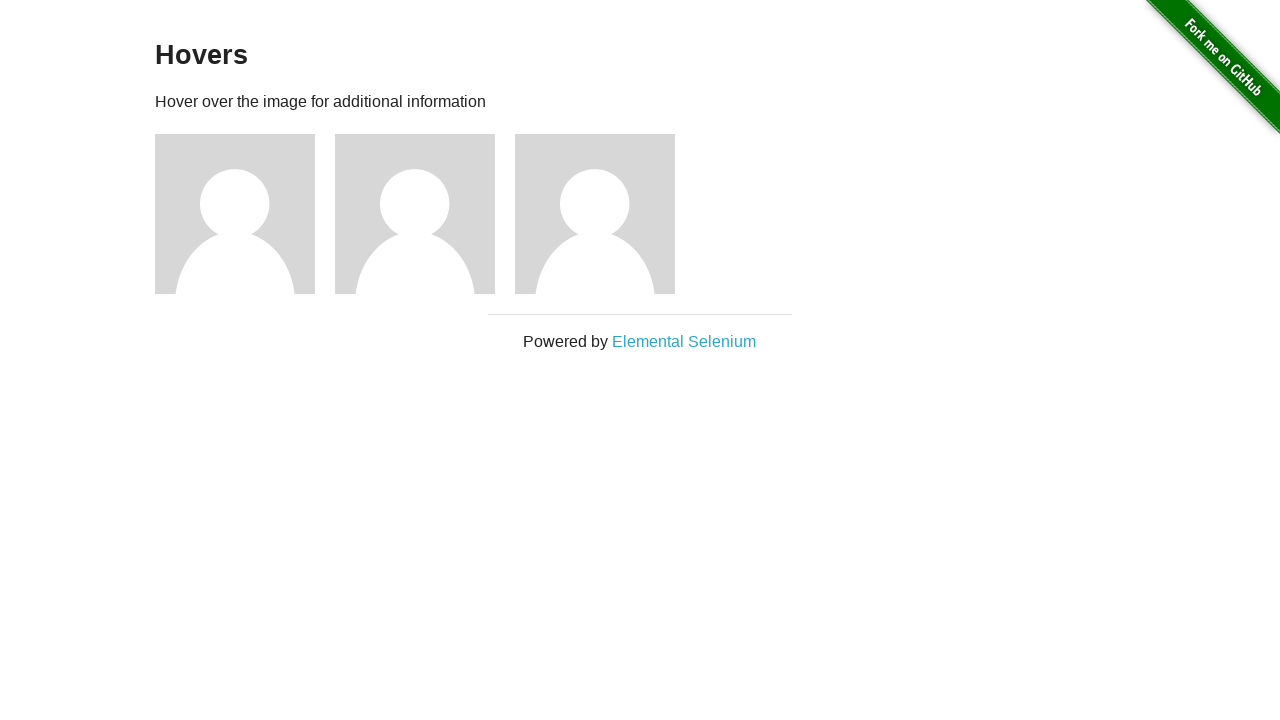

Figure elements loaded and visible
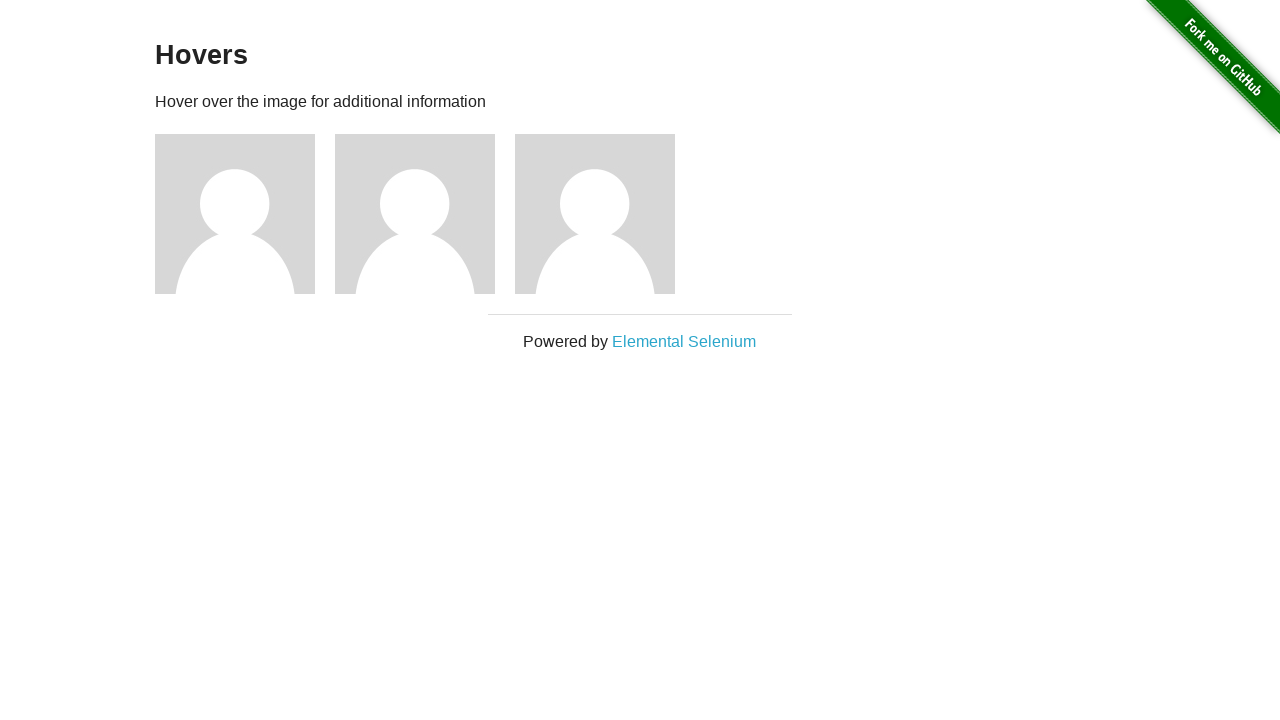

Hovered over figure 1 of 3 at (245, 214) on .figure >> nth=0
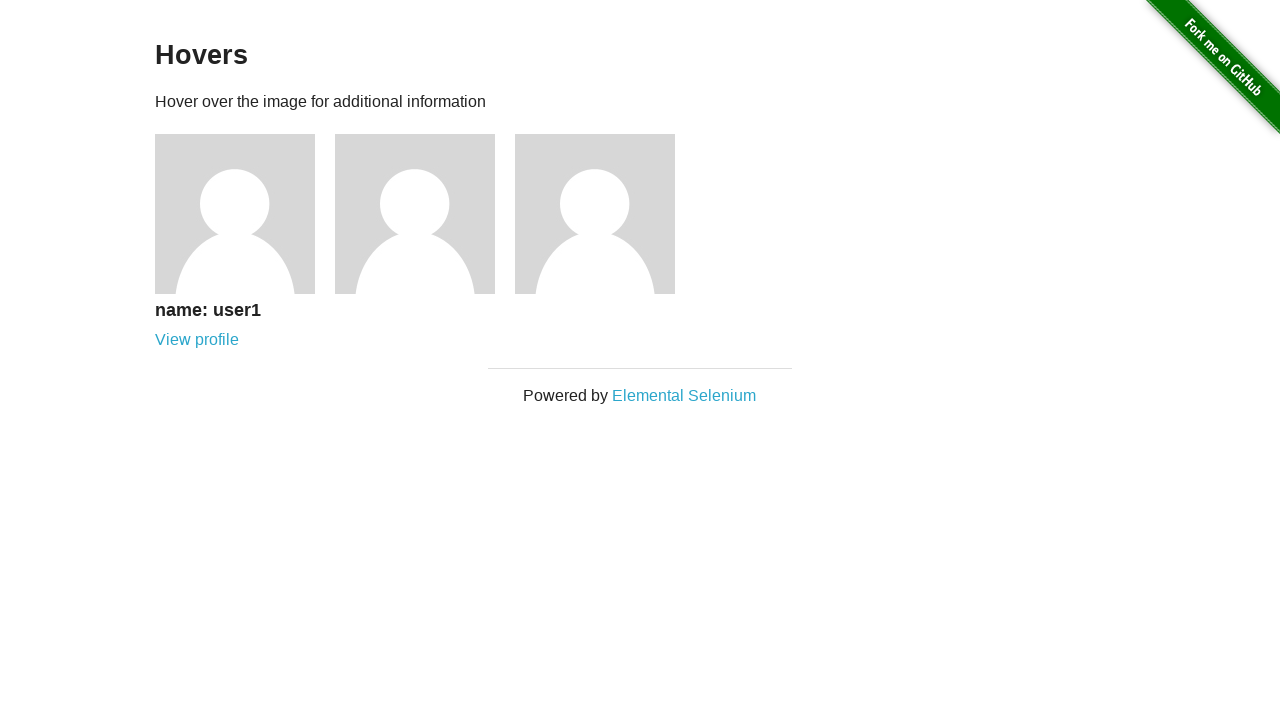

Waited 500ms to observe hover effect on figure 1
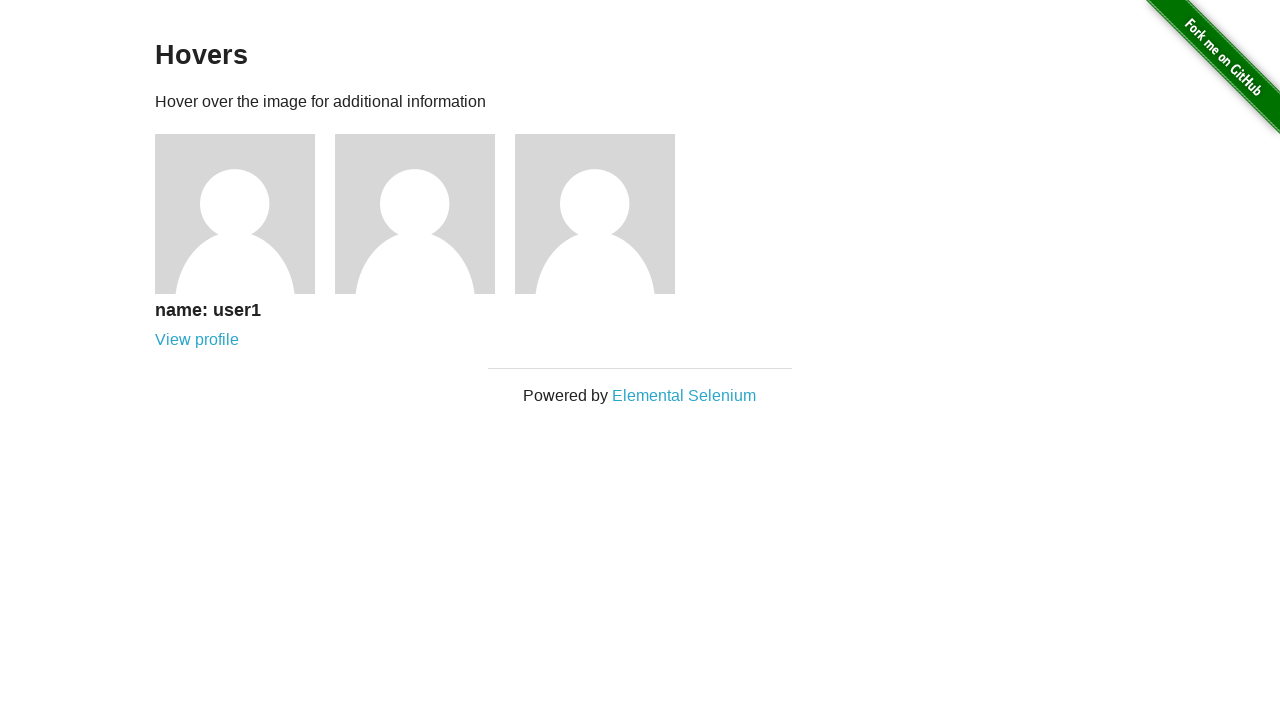

Hovered over figure 2 of 3 at (425, 214) on .figure >> nth=1
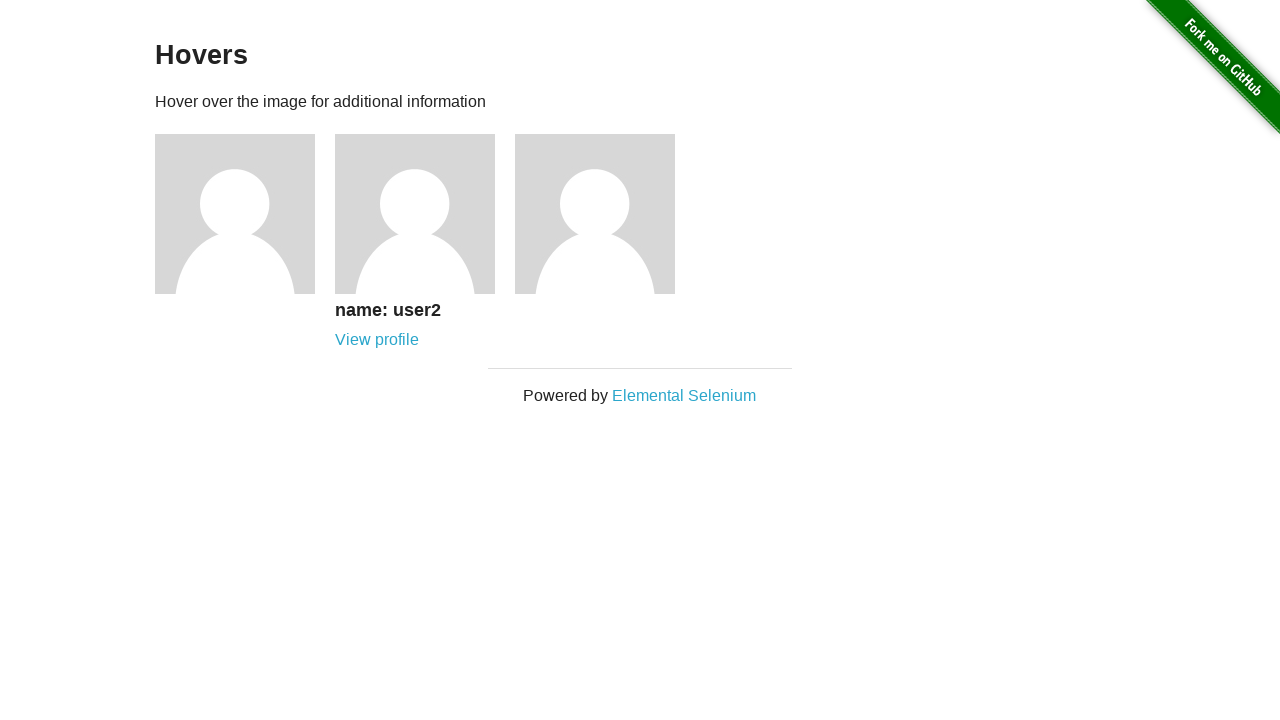

Waited 500ms to observe hover effect on figure 2
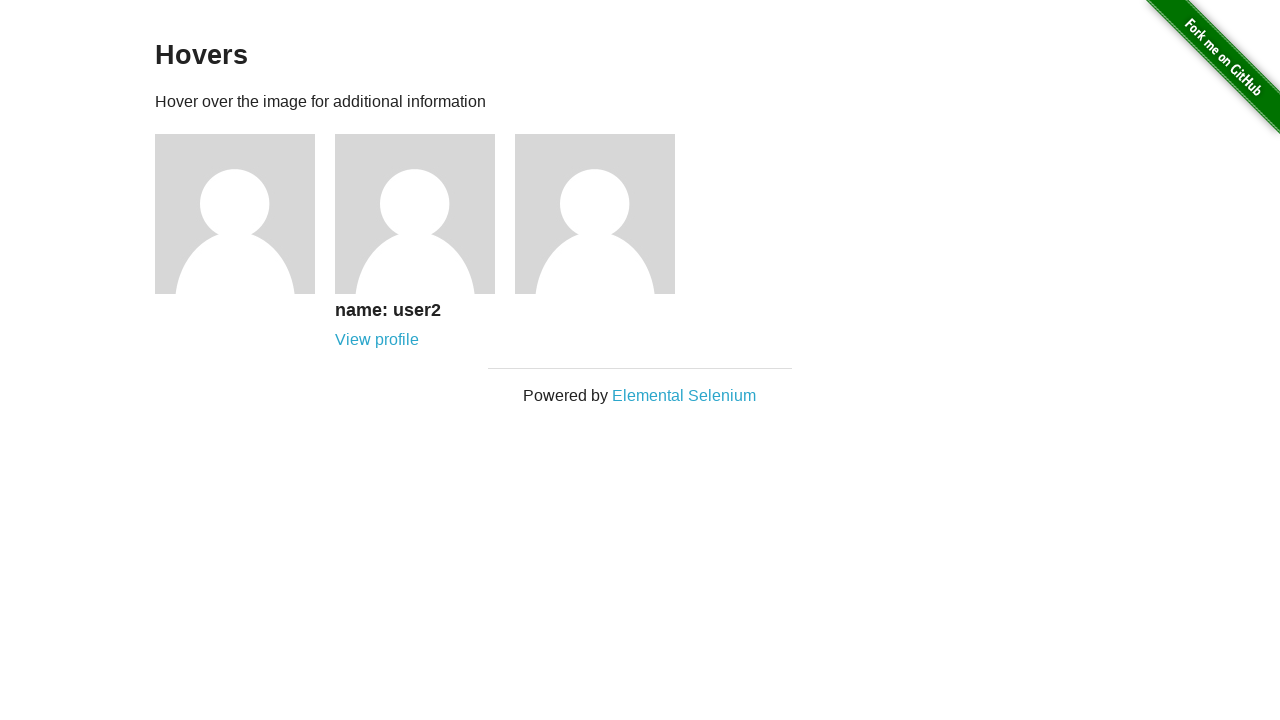

Hovered over figure 3 of 3 at (605, 214) on .figure >> nth=2
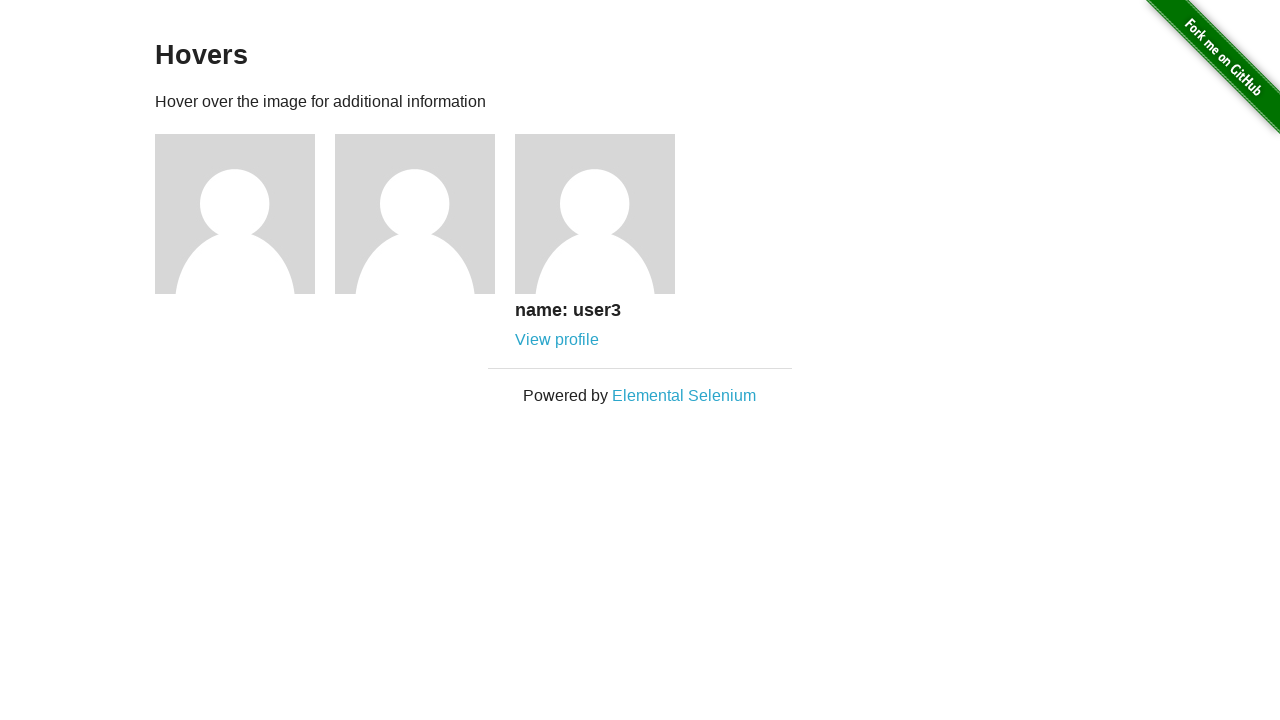

Waited 500ms to observe hover effect on figure 3
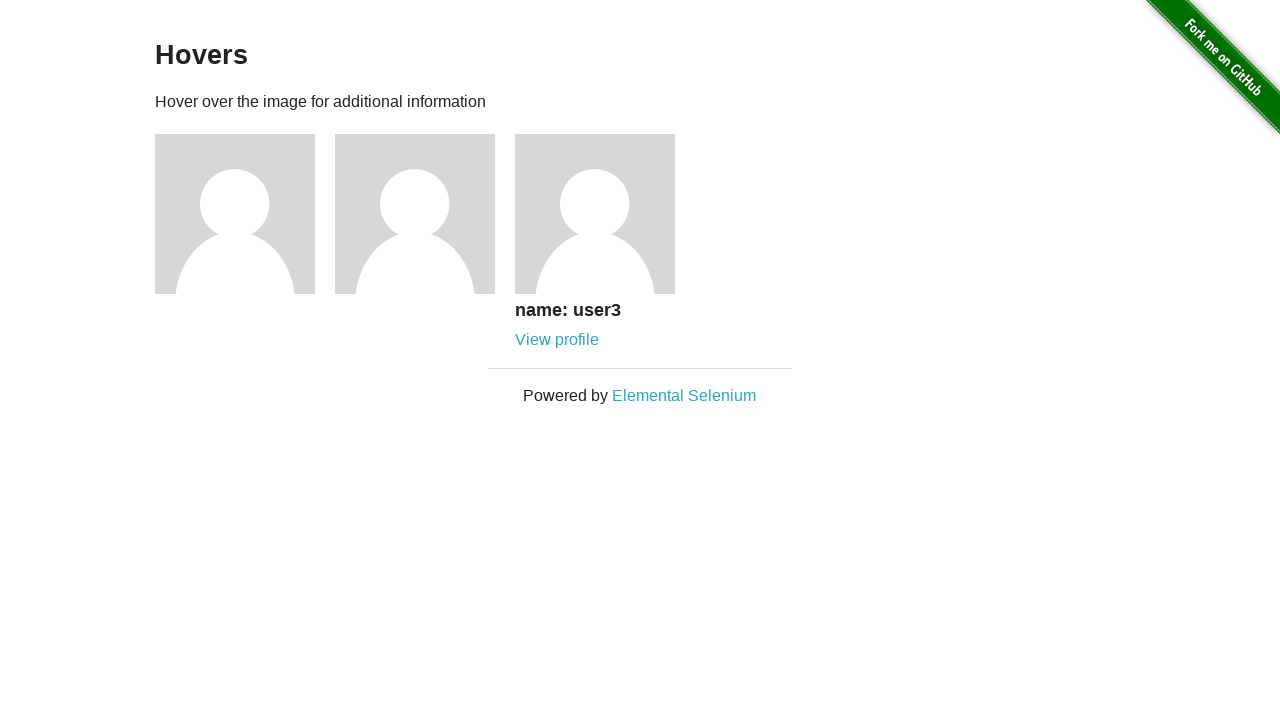

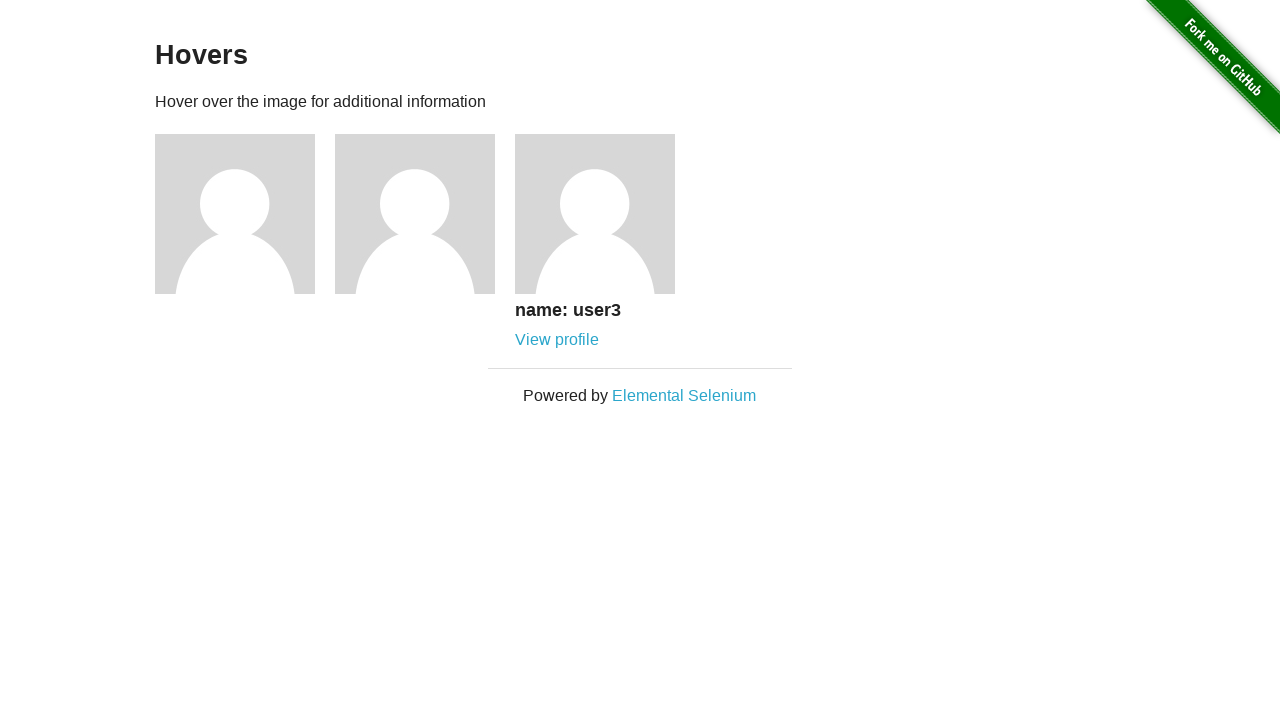